Tests a text input form by entering a value into a textarea field and clicking the submit button to verify the answer

Starting URL: https://suninjuly.github.io/text_input_task.html

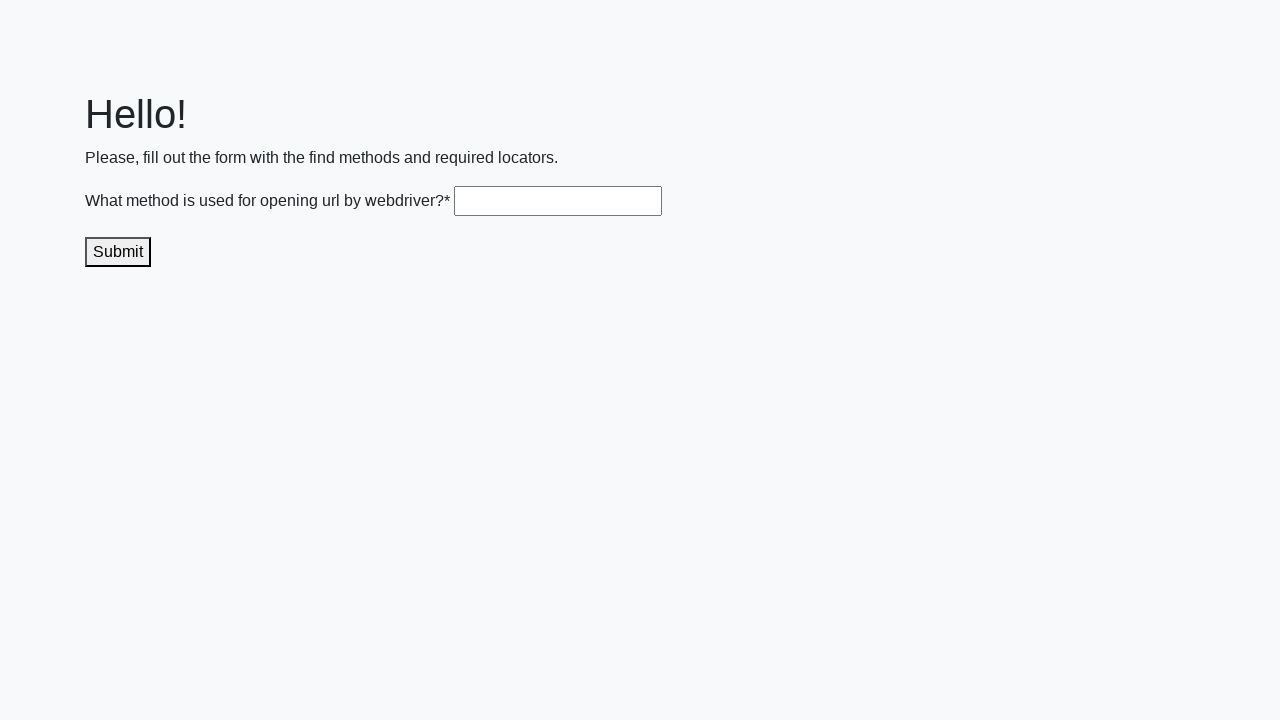

Filled textarea field with 'get()' on .textarea
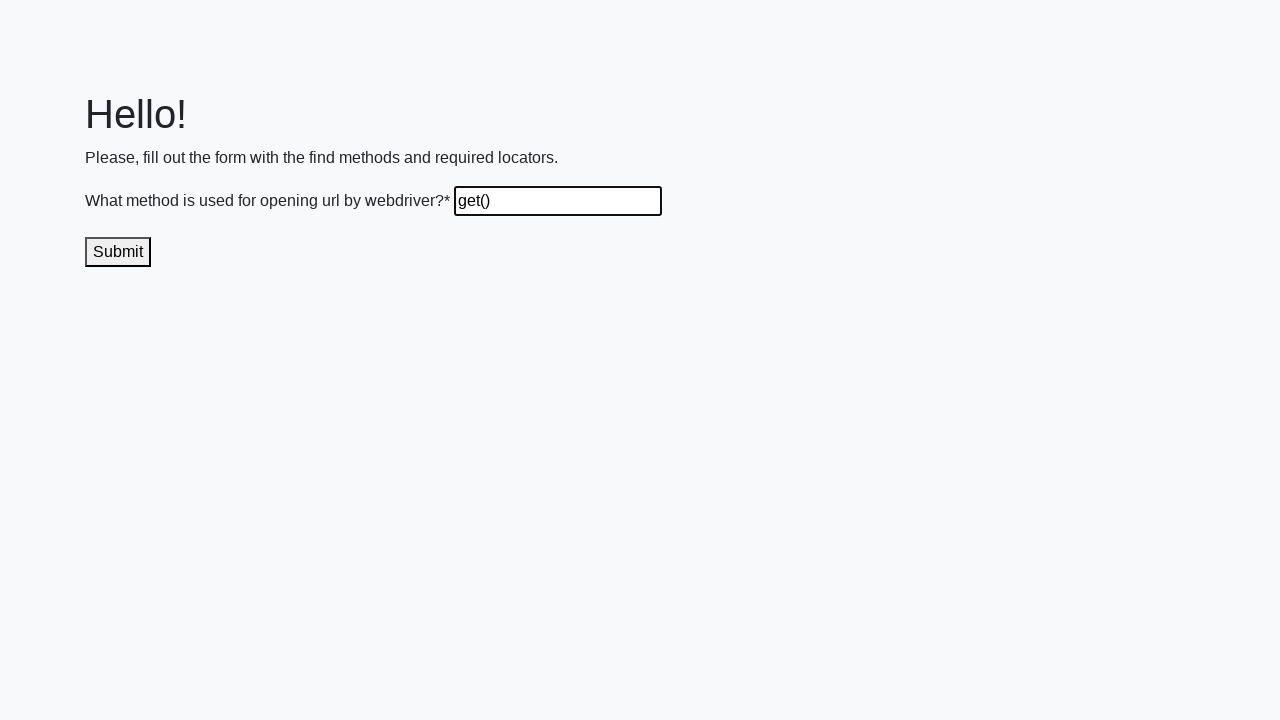

Clicked submit button to submit the answer at (118, 252) on .submit-submission
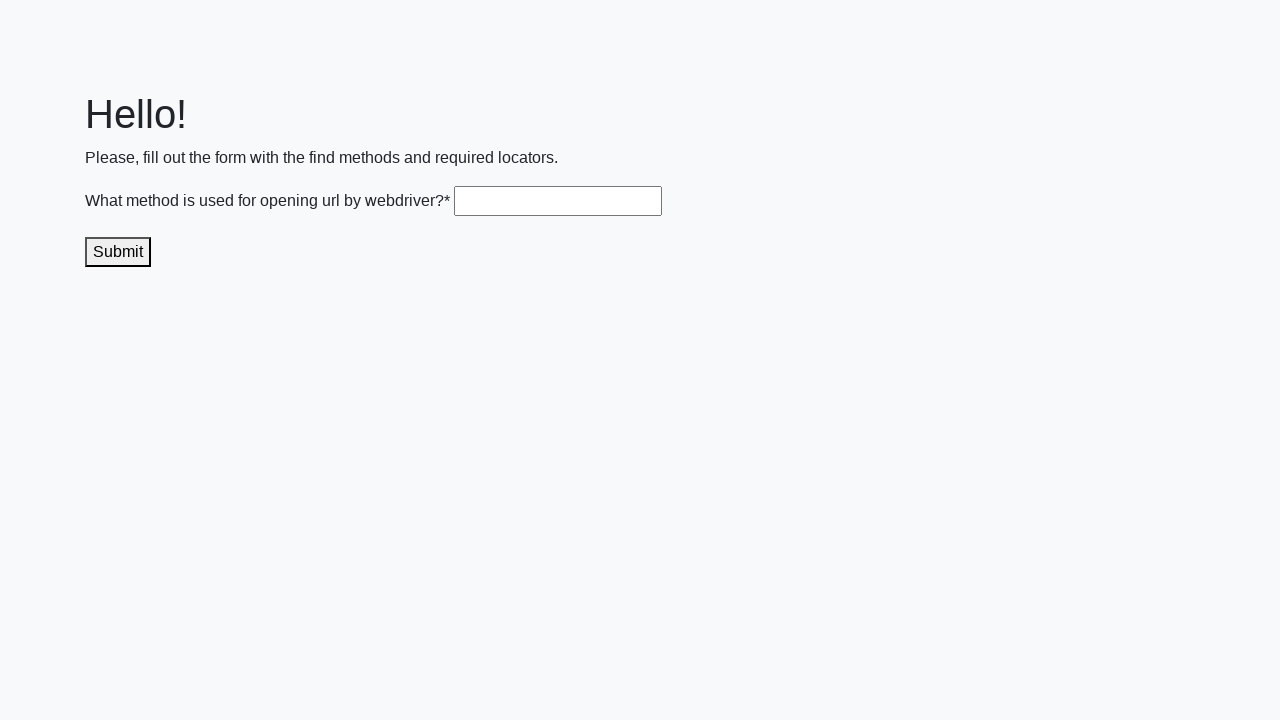

Waited 1 second to see the result
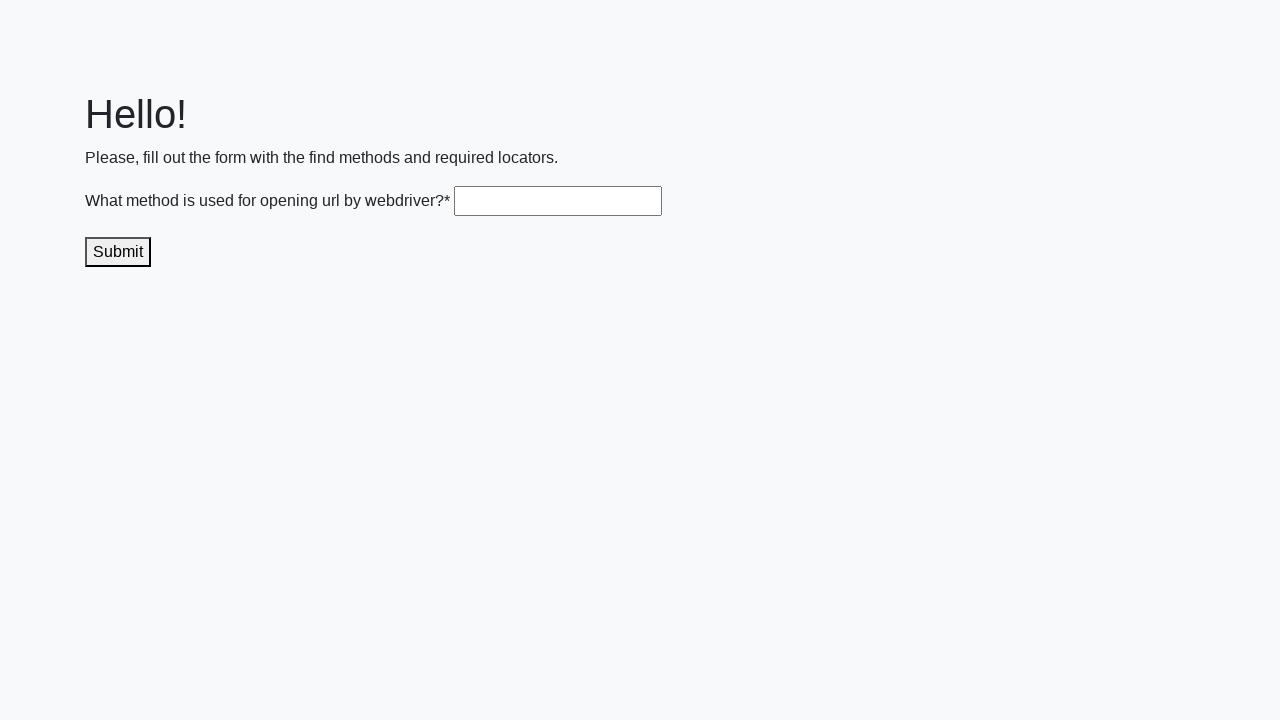

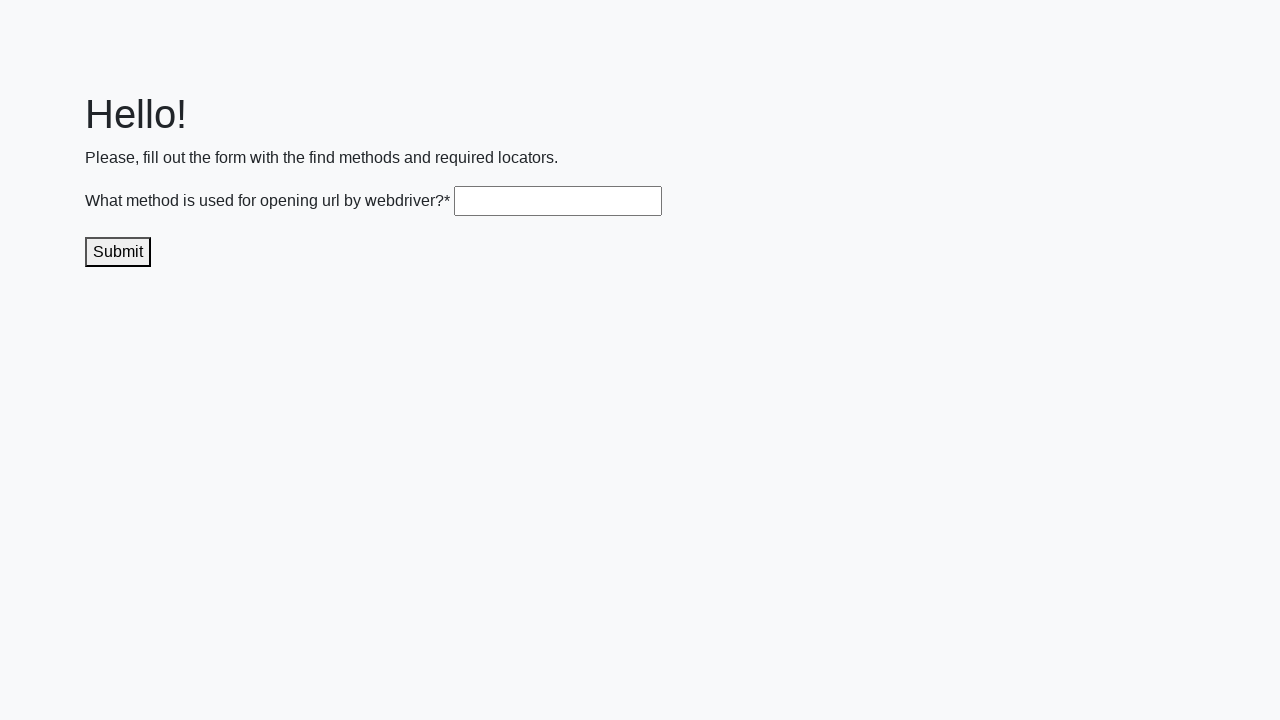